Navigates to Priceline website and modifies the style of the hotel search button using JavaScript to change its color to red

Starting URL: https://www.priceline.com/

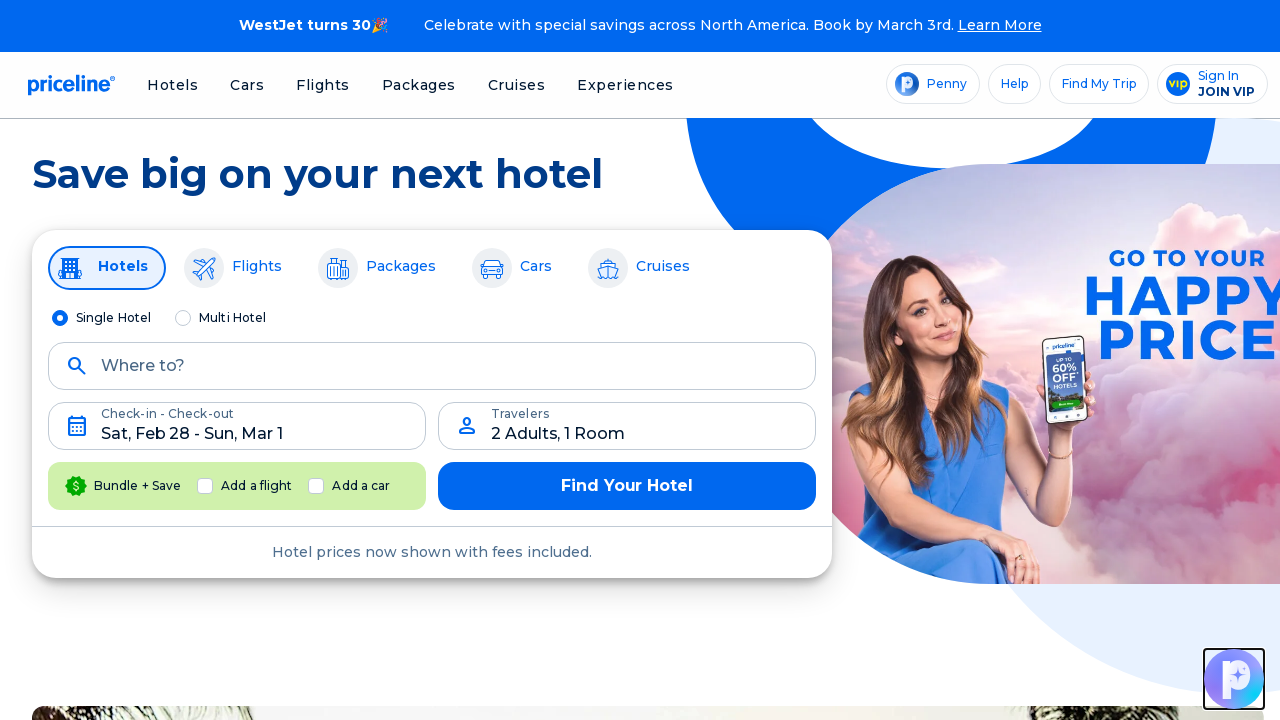

Navigated to Priceline website
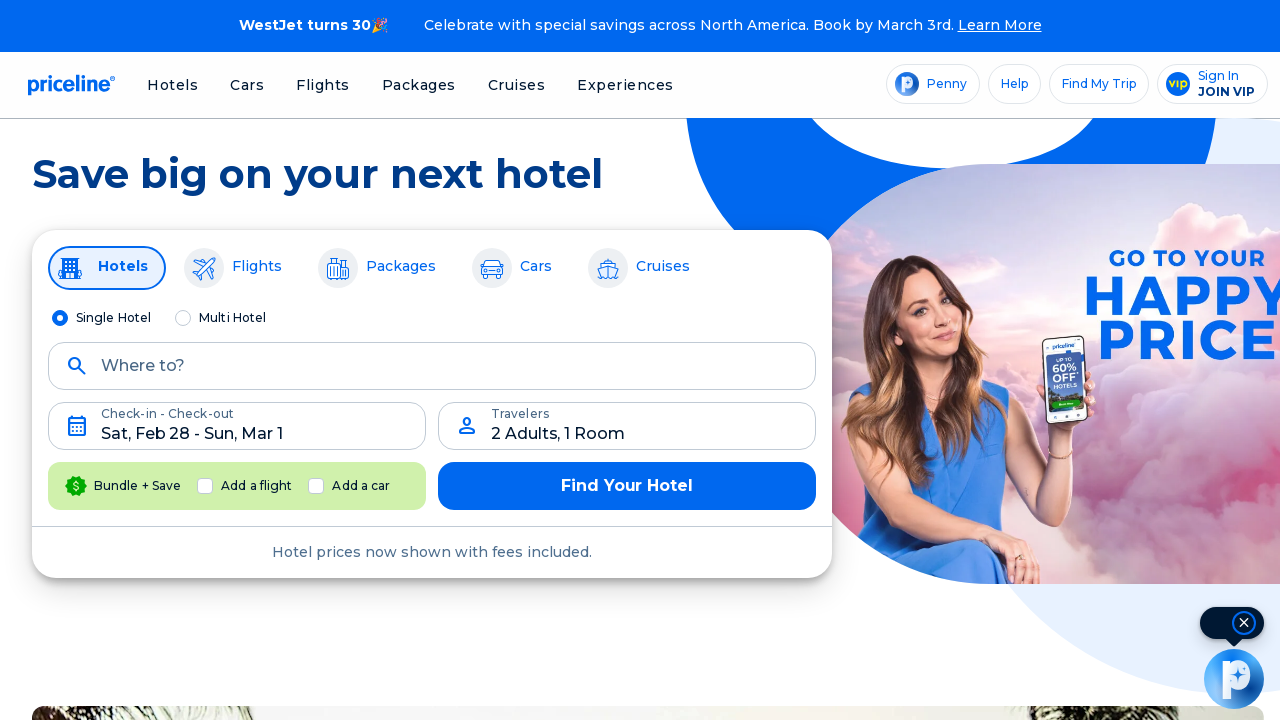

Find Your Hotel button became visible
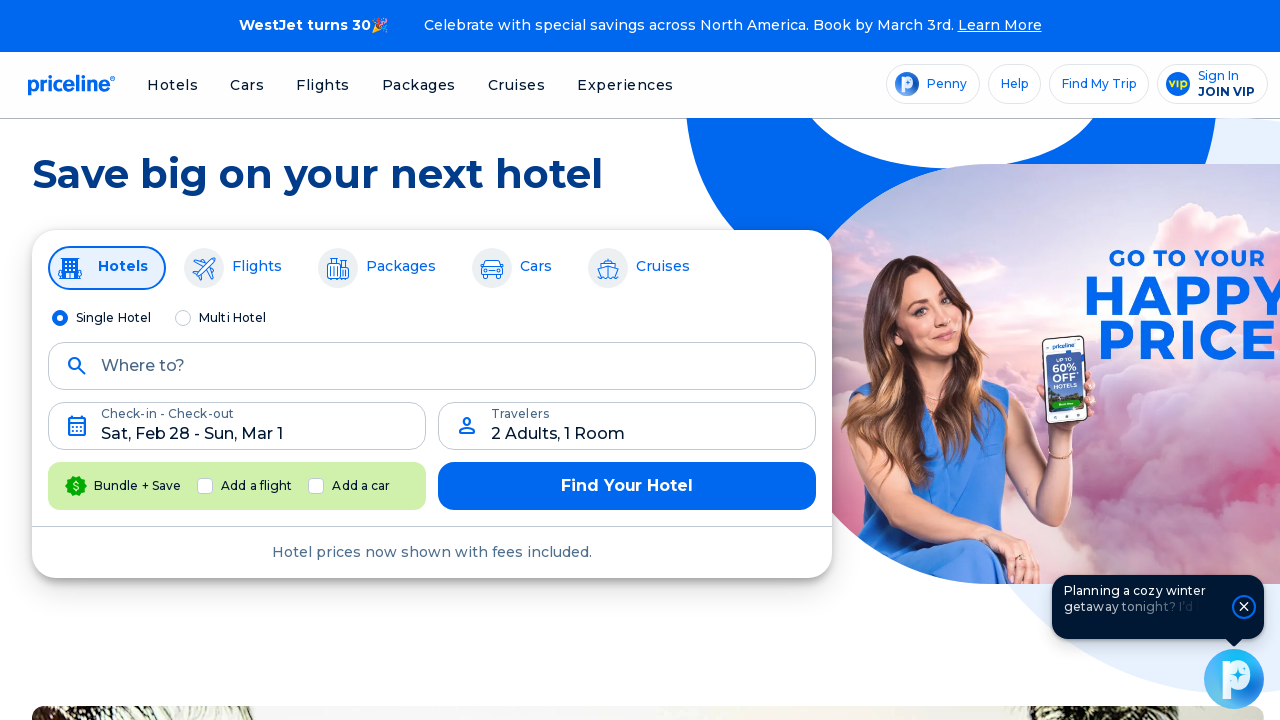

Changed hotel search button color to red using JavaScript
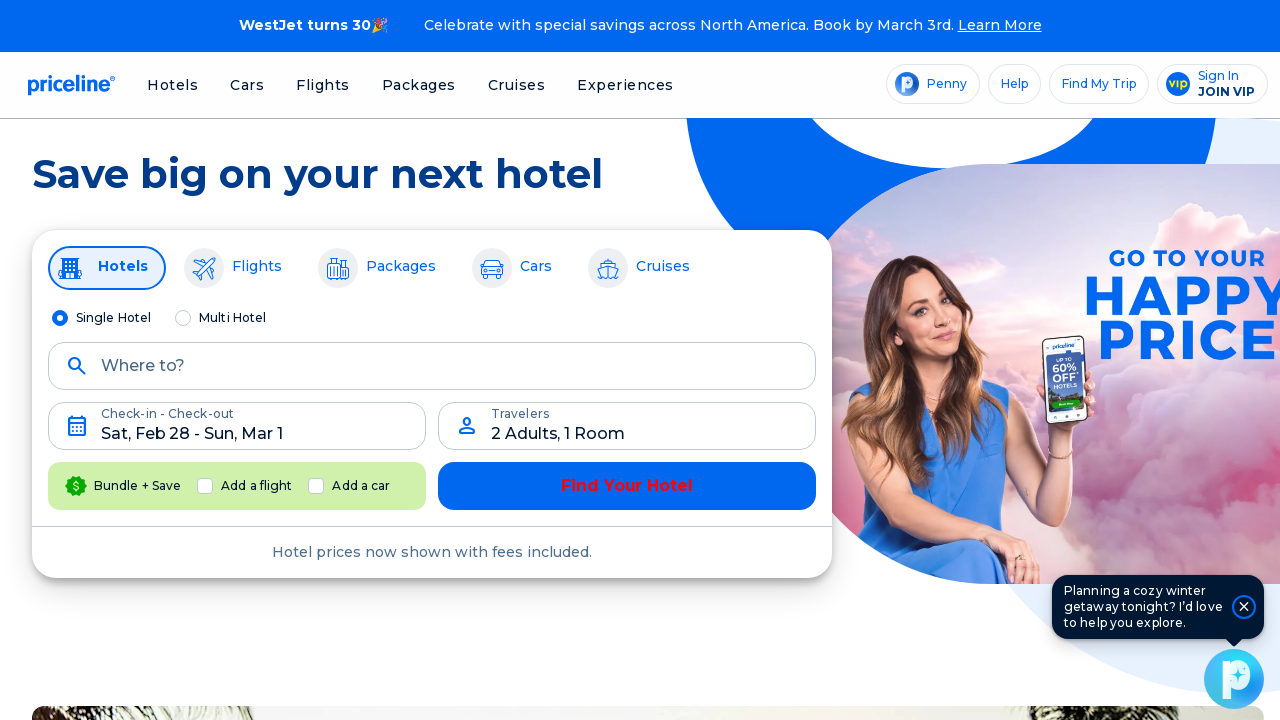

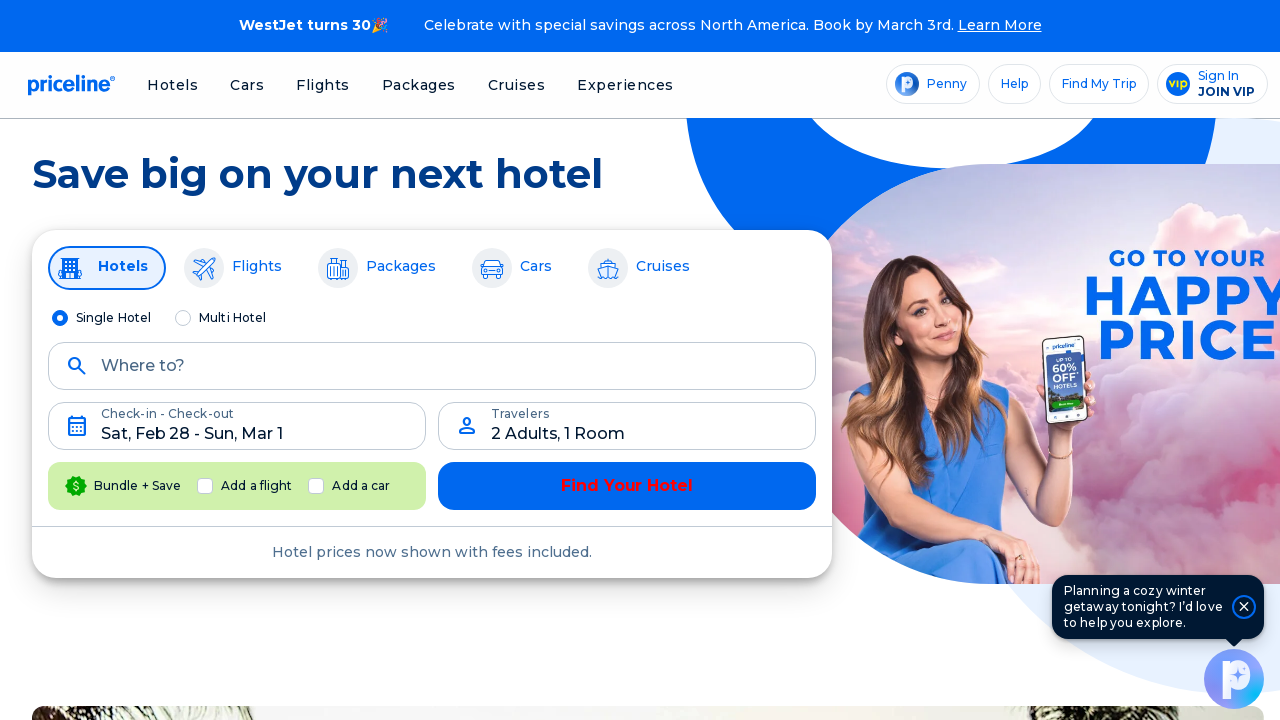